Tests dynamic control functionality by toggling checkboxes and text inputs, including clicking remove/add buttons and enable/disable buttons to verify element state changes

Starting URL: https://the-internet.herokuapp.com/dynamic_controls

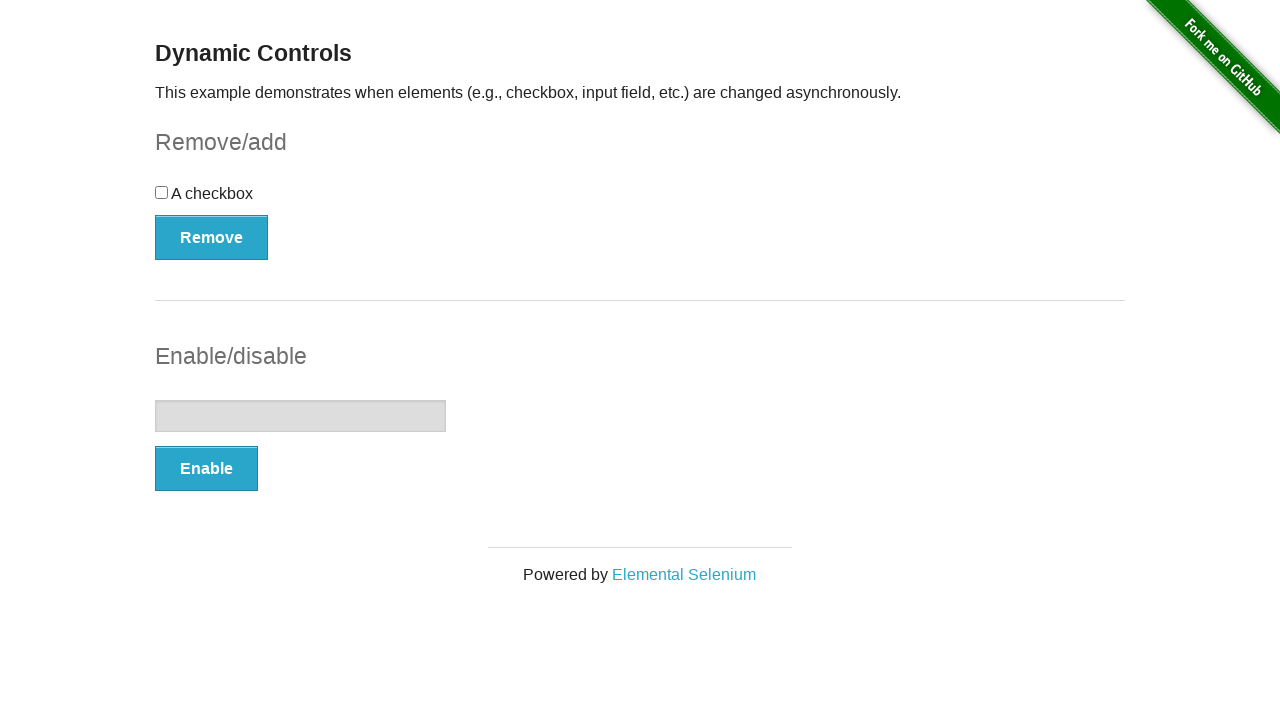

Clicked checkbox to toggle it at (162, 192) on input[type='checkbox']
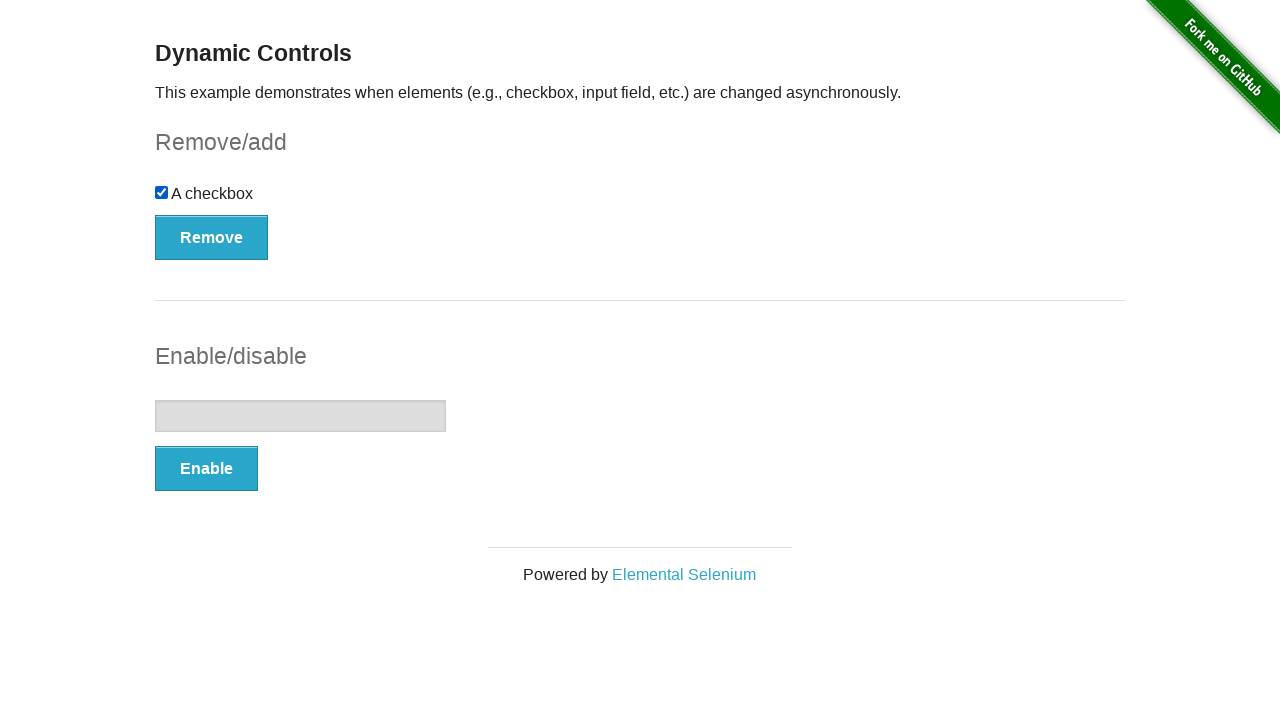

Clicked Remove button to remove element at (212, 237) on button:has-text('Remove')
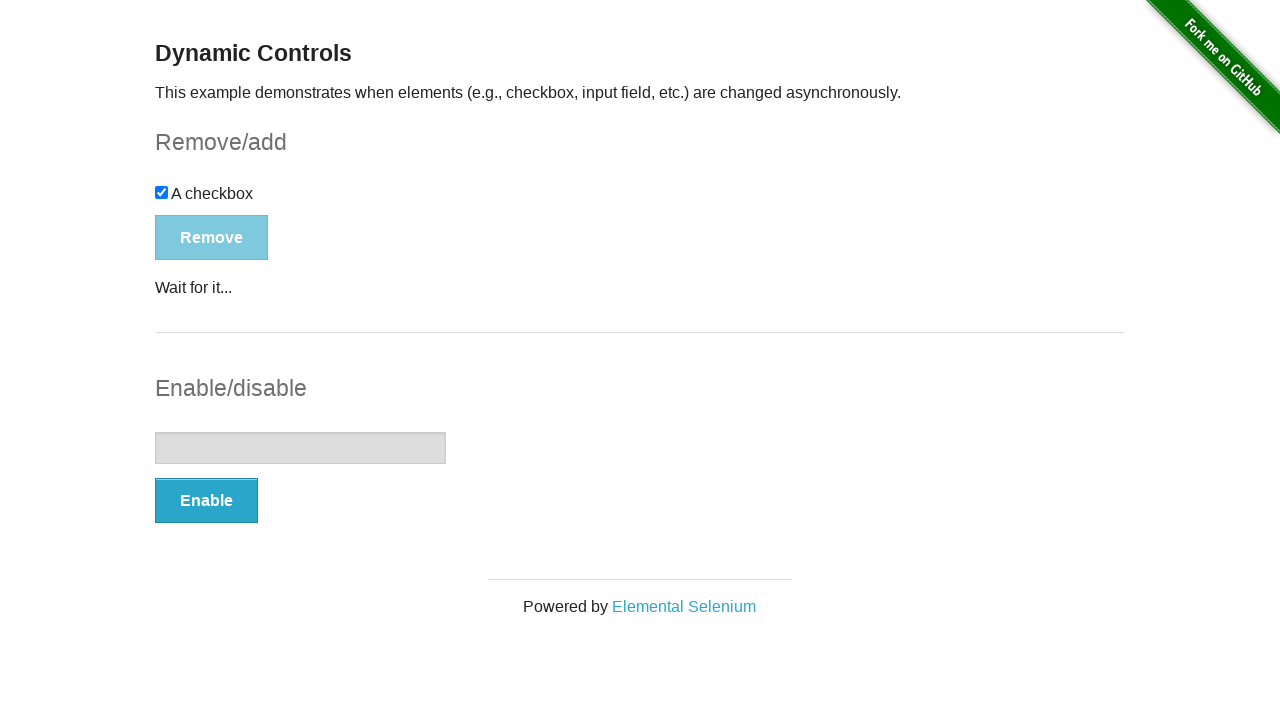

Waited for 'It's gone!' message to appear
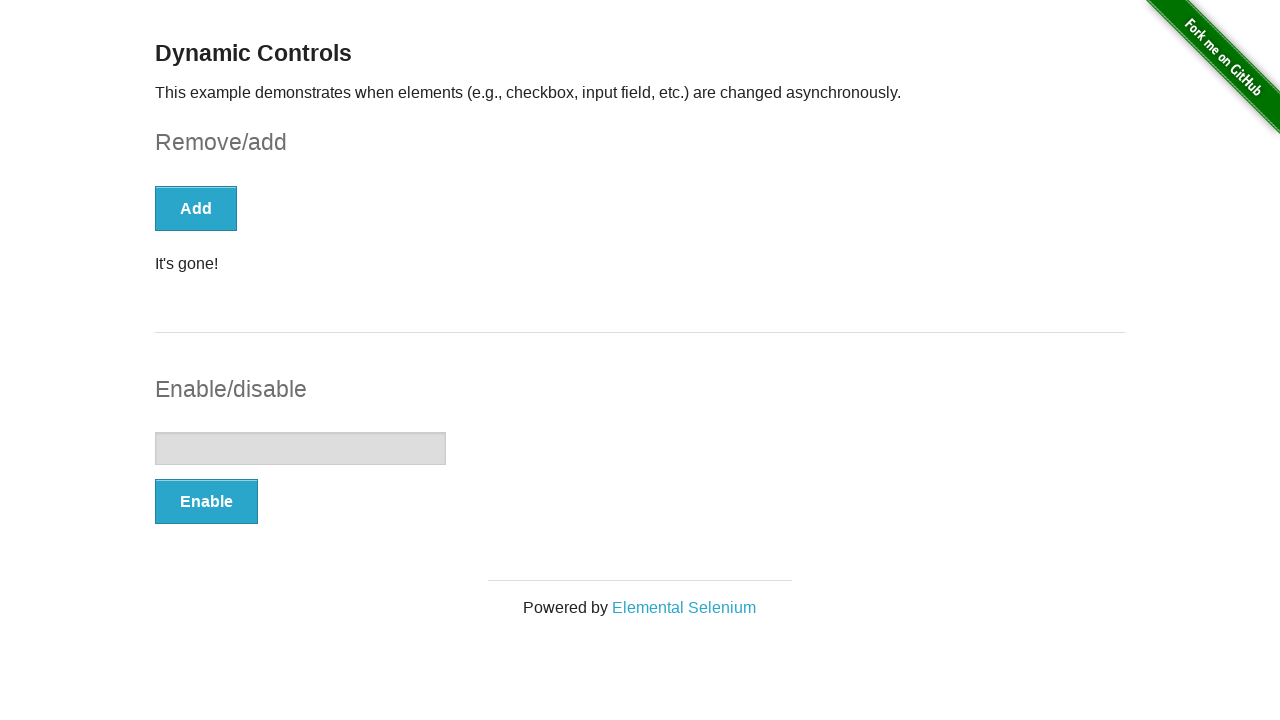

Clicked Enable button to enable text input at (206, 501) on button:has-text('Enable')
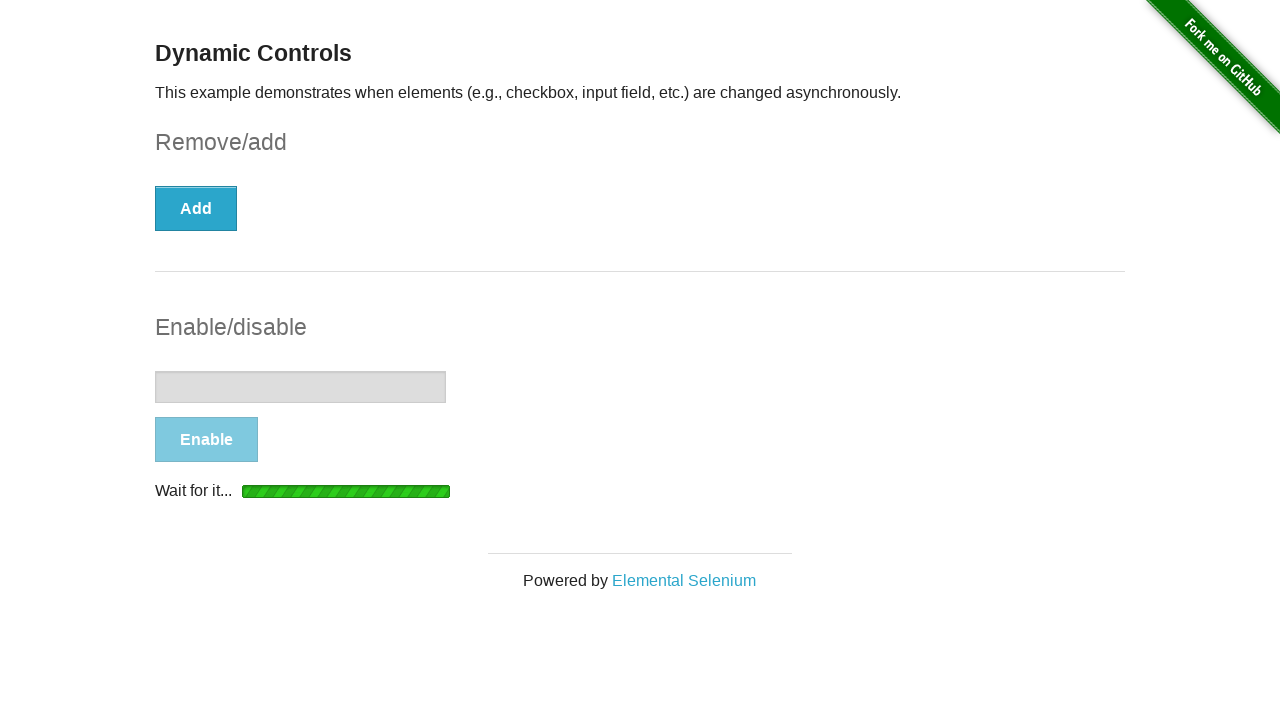

Waited for 'It's enabled!' message to appear
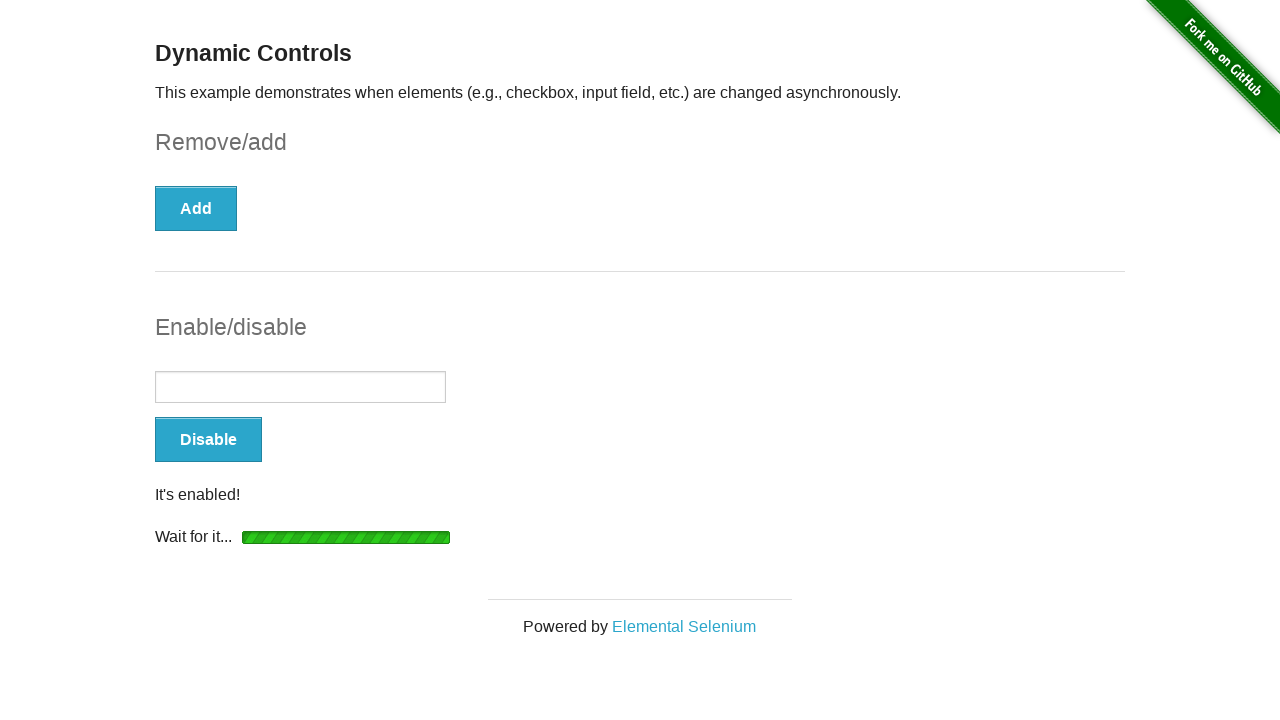

Text input field became visible and enabled
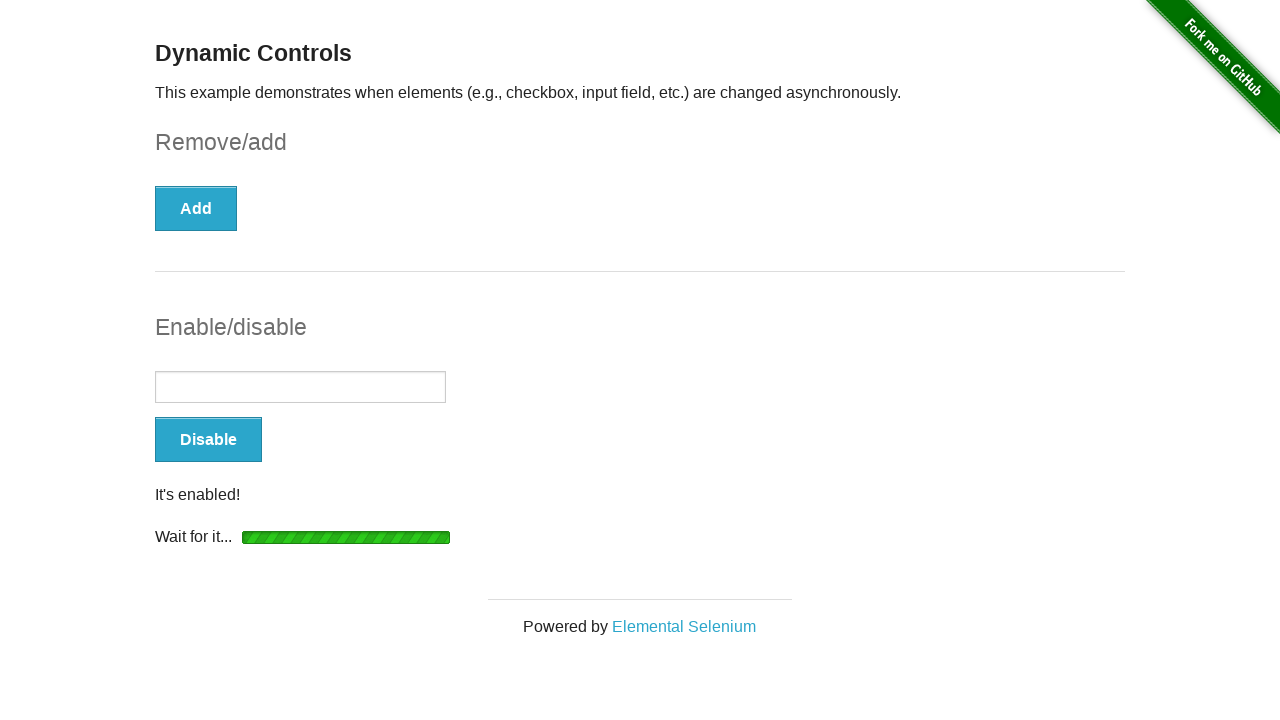

Filled text input field with 'Violet' on input[type='text']
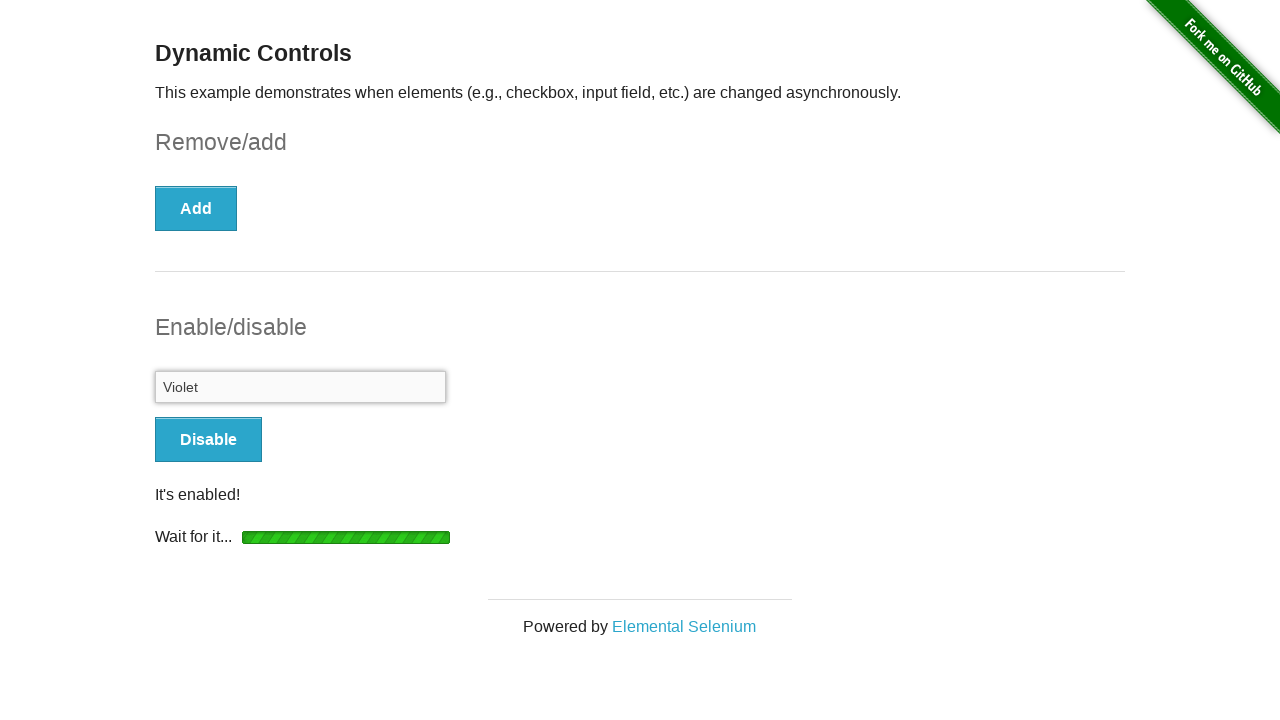

Clicked Disable button to disable text input at (208, 440) on button:has-text('Disable')
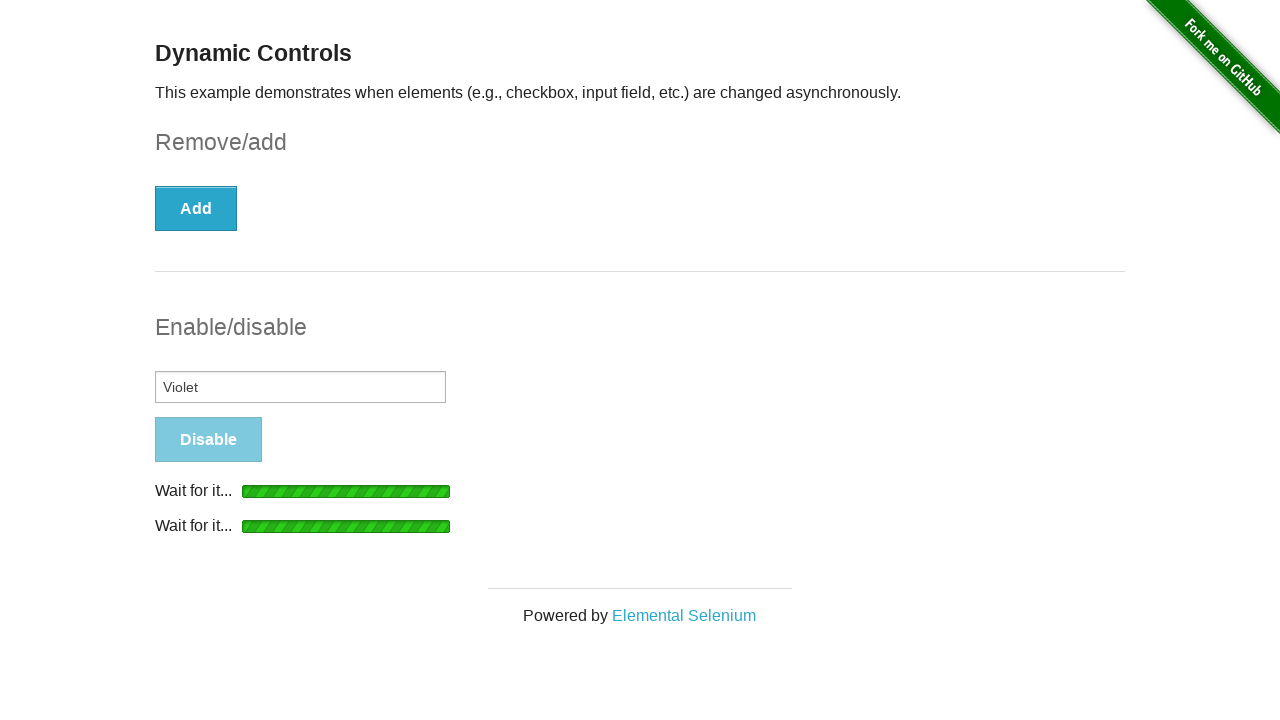

Waited for 'It's disabled!' message to appear
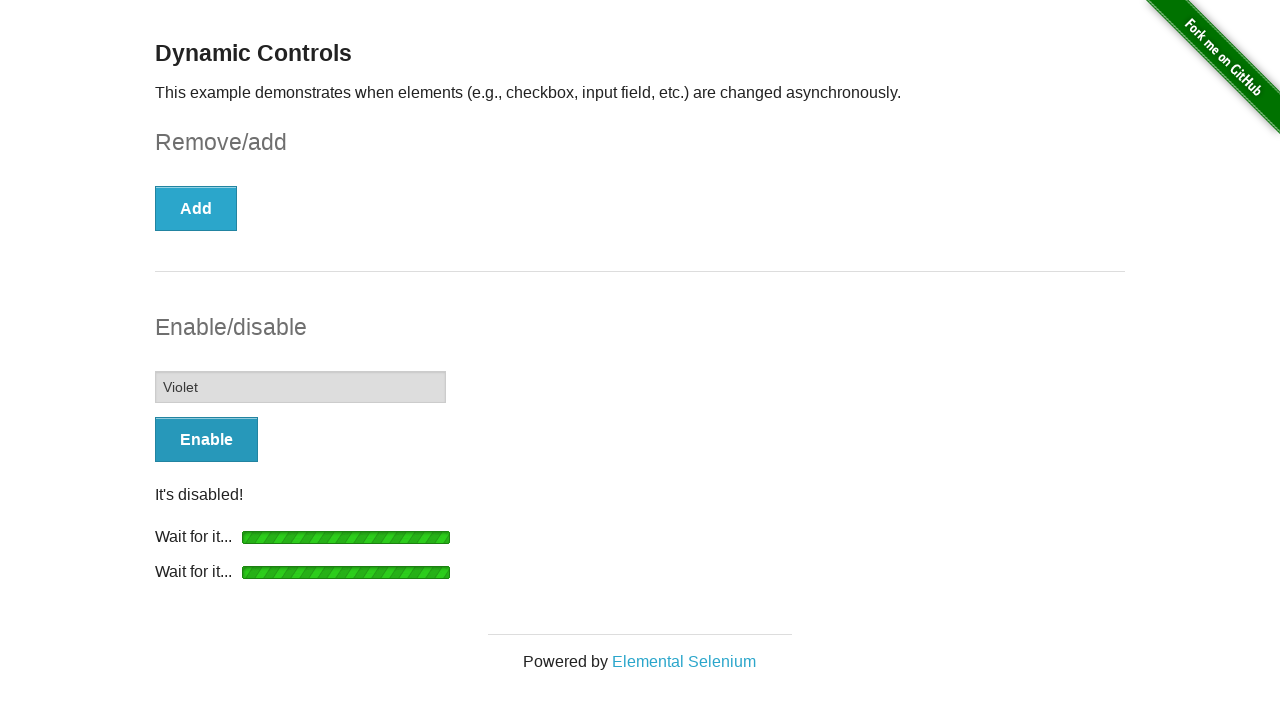

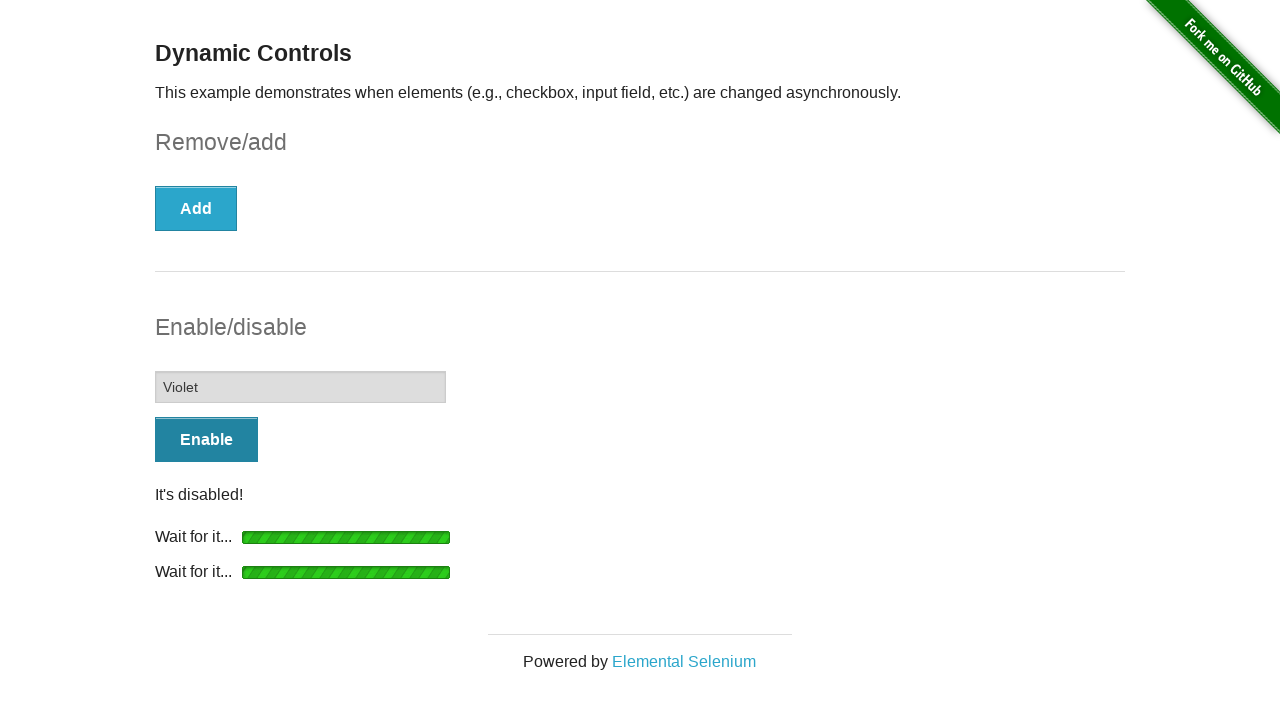